Clicks on the Web Form link and verifies that the Web Form page header is displayed correctly

Starting URL: https://bonigarcia.dev/selenium-webdriver-java/

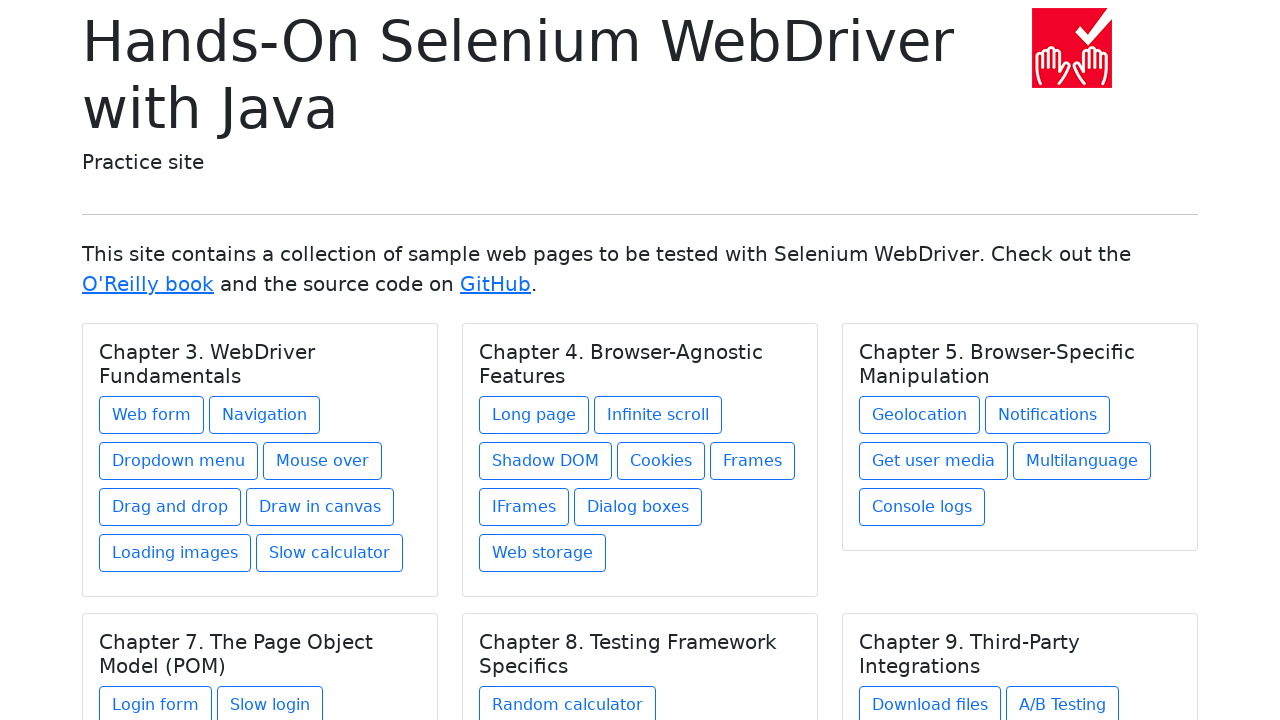

Clicked on the Web Form link at (152, 415) on a[href='web-form.html']
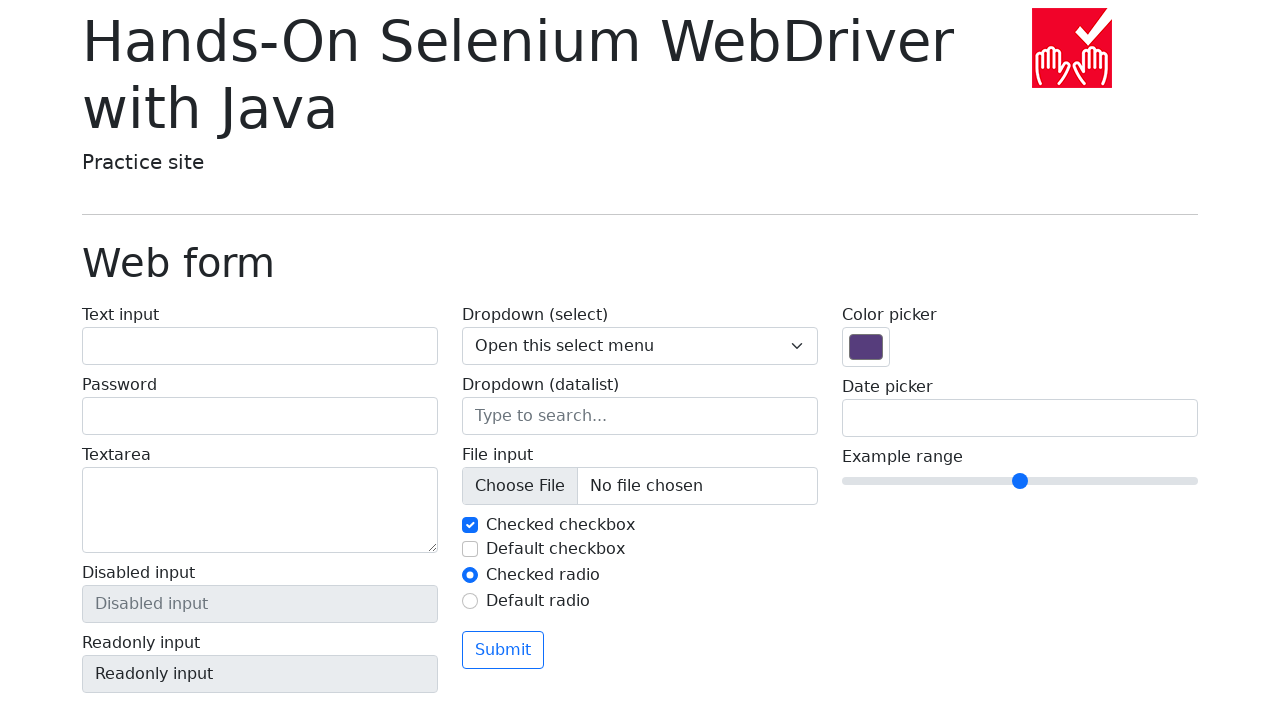

Located the page header element
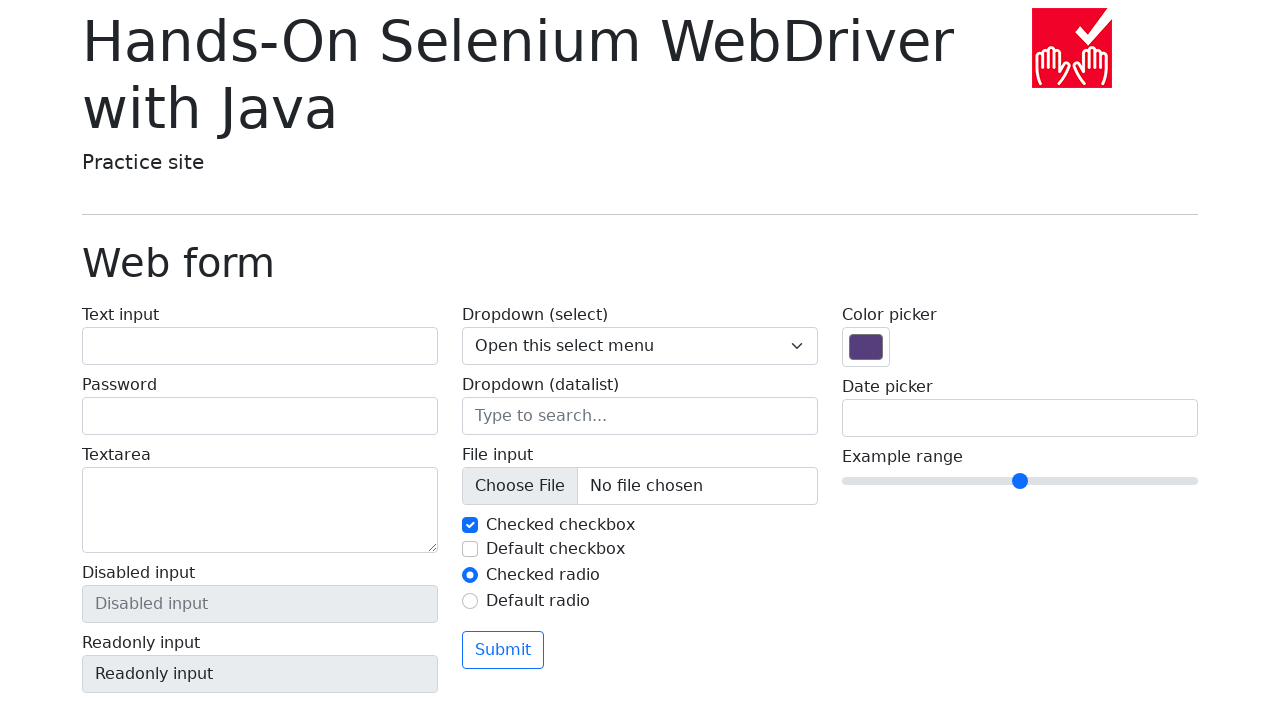

Verified that the Web Form page header is displayed correctly with text 'Web form'
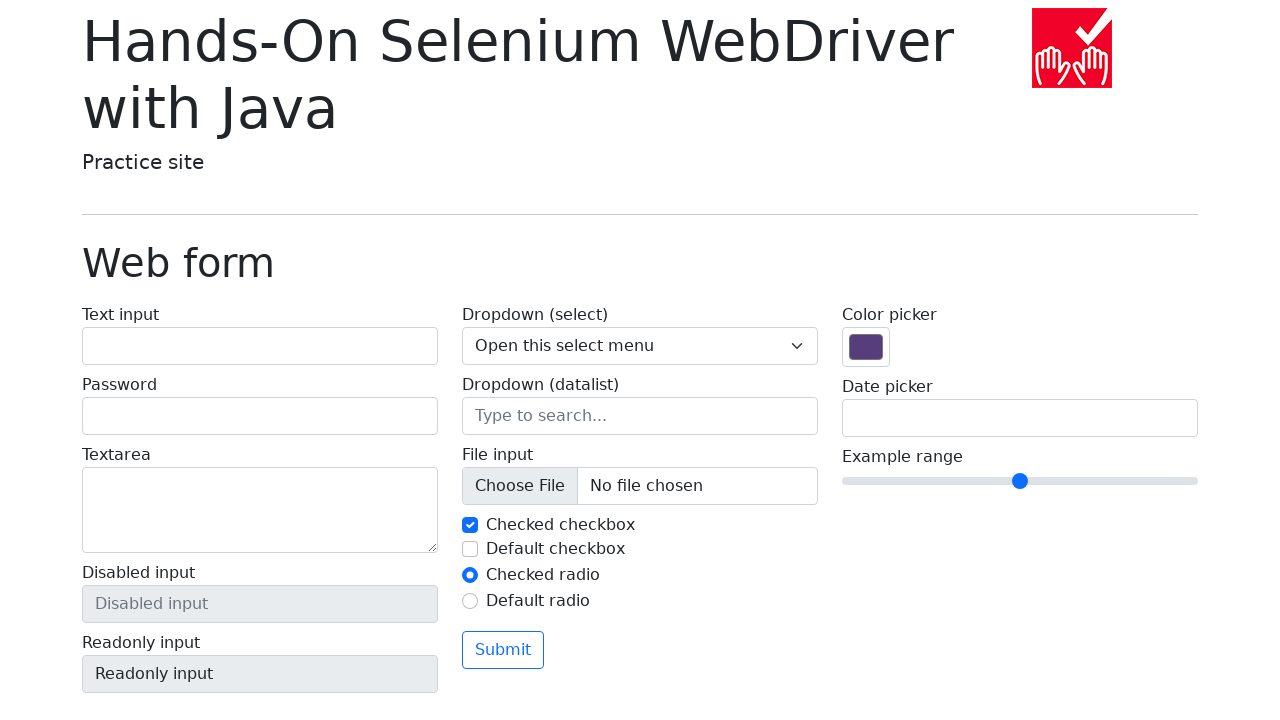

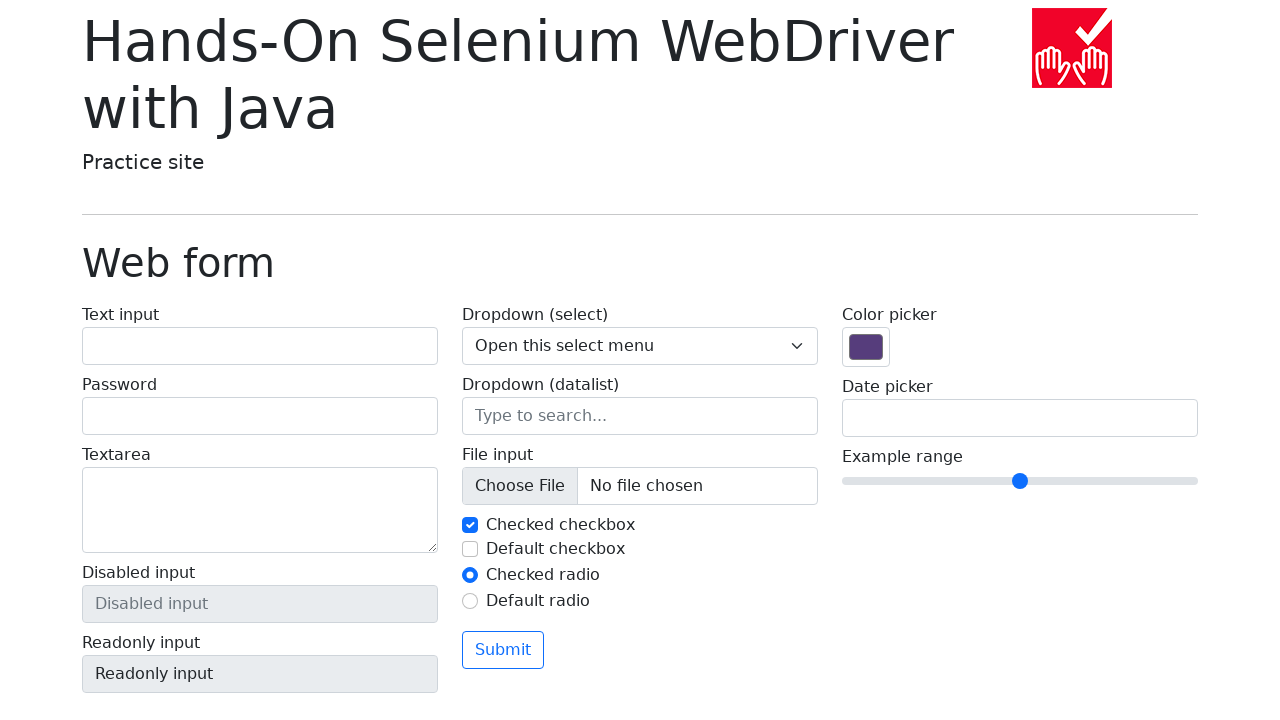